Tests dynamic button text update functionality by entering text in an input field and clicking a button to update its label

Starting URL: http://uitestingplayground.com/textinput

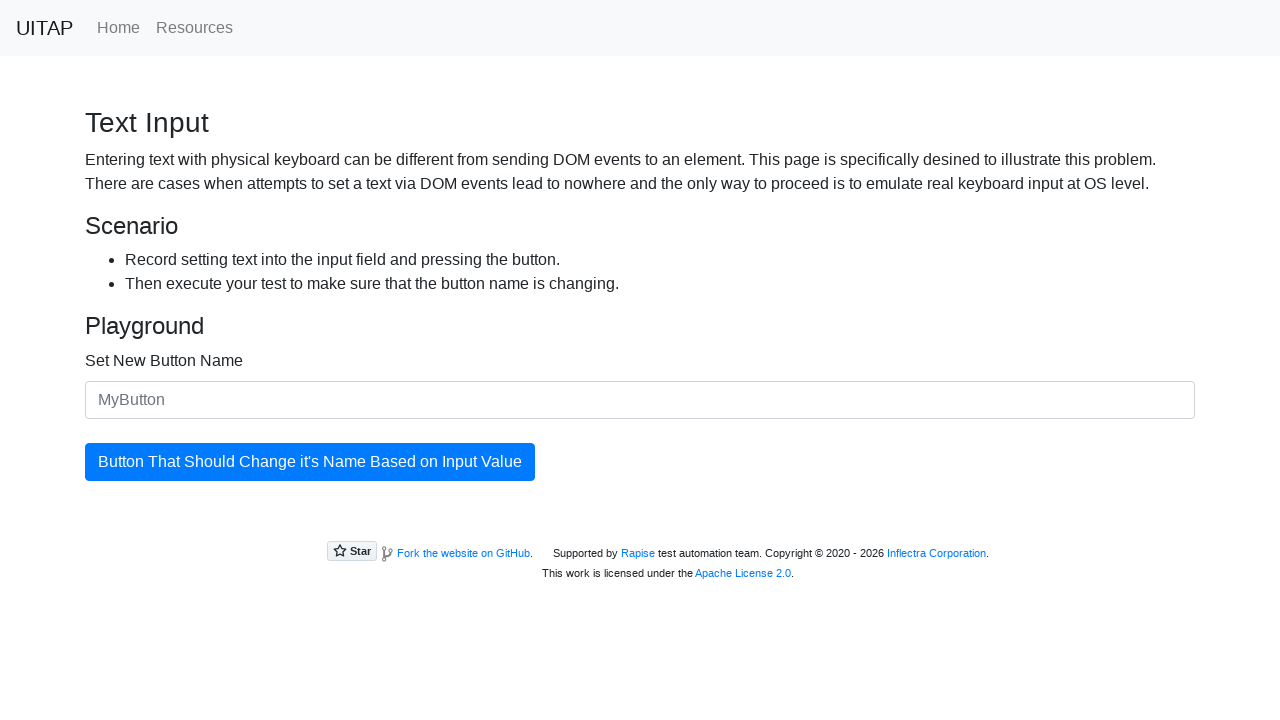

Filled input field with 'SkyPro' as new button name on #newButtonName
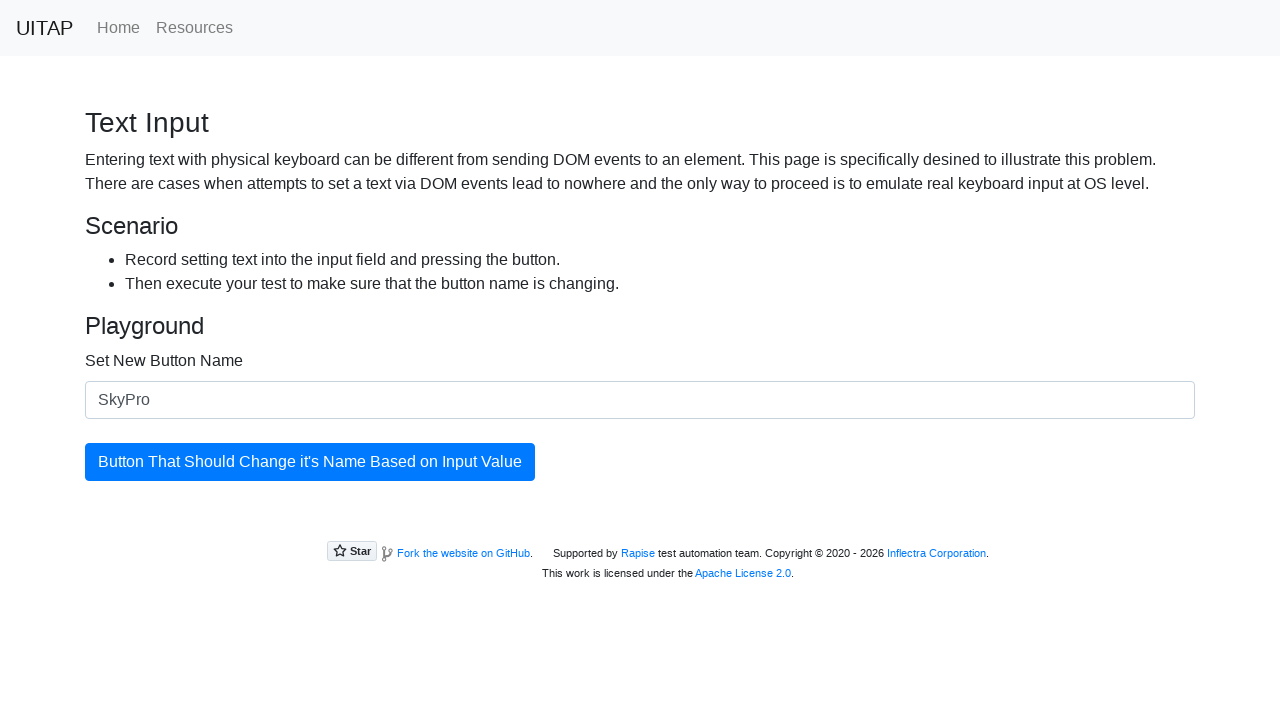

Clicked the updating button to apply the new text at (310, 462) on #updatingButton
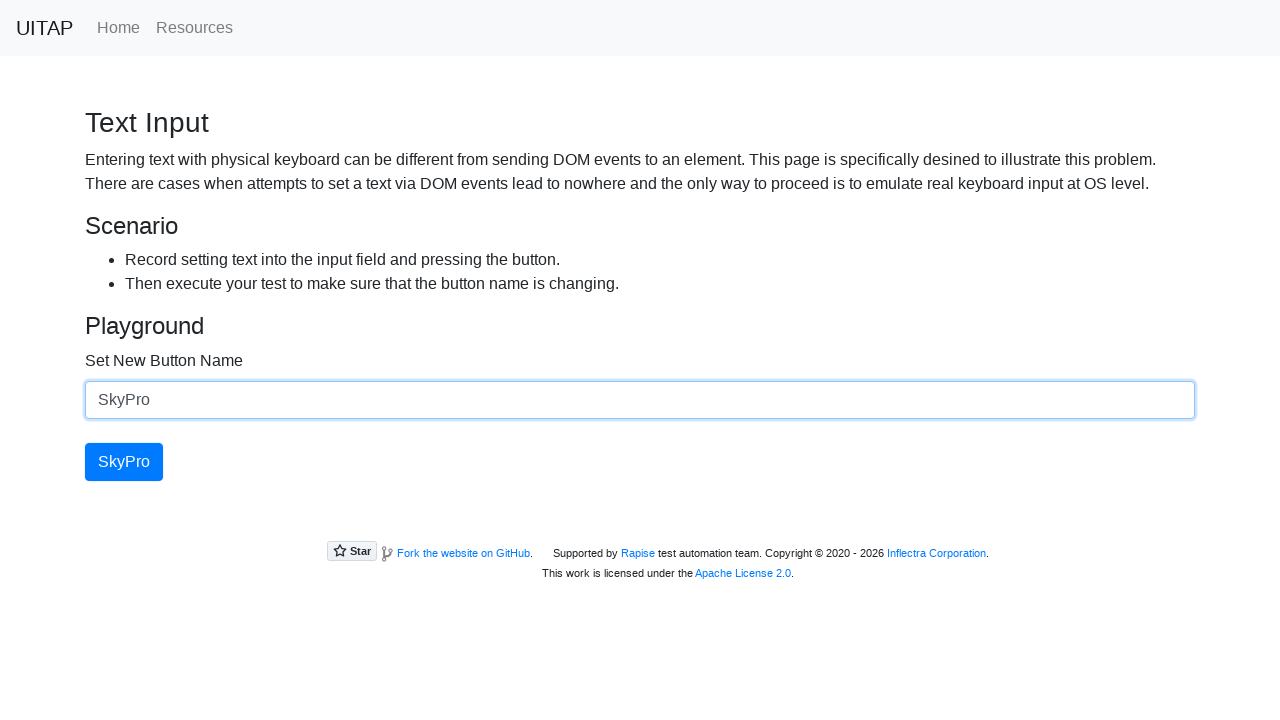

Retrieved button text content to verify update
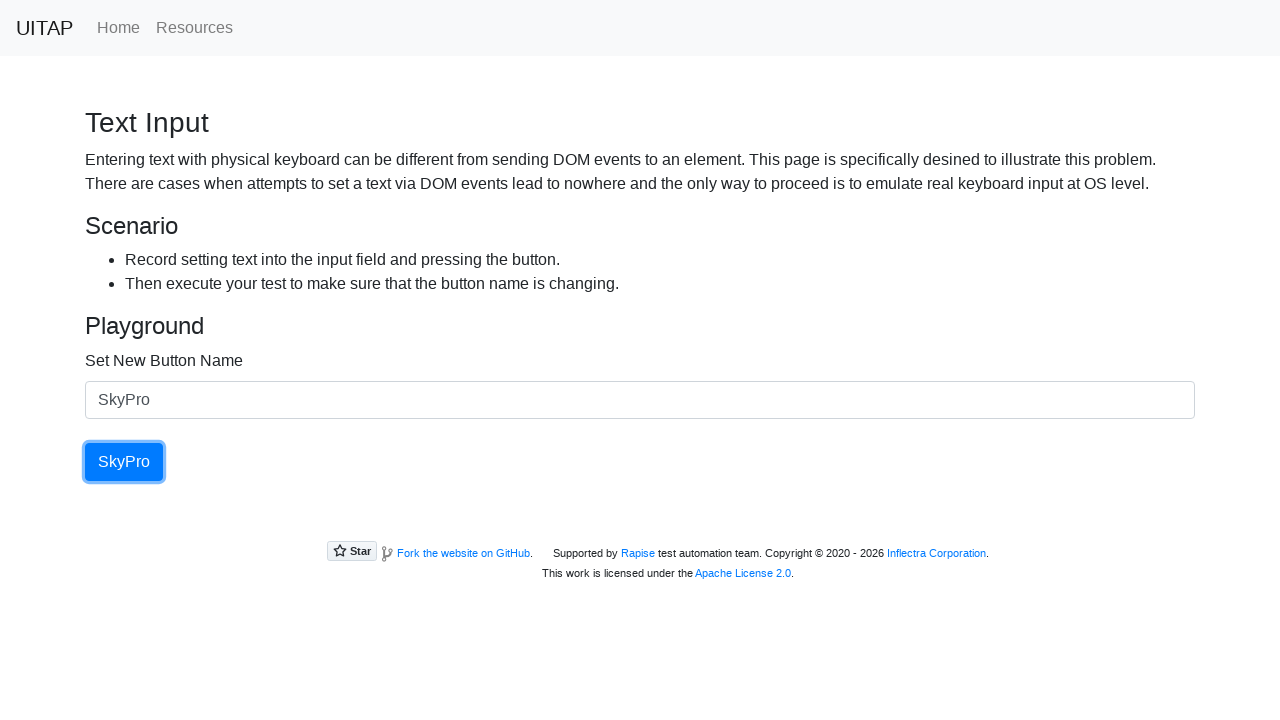

Asserted that button text was successfully updated to 'SkyPro'
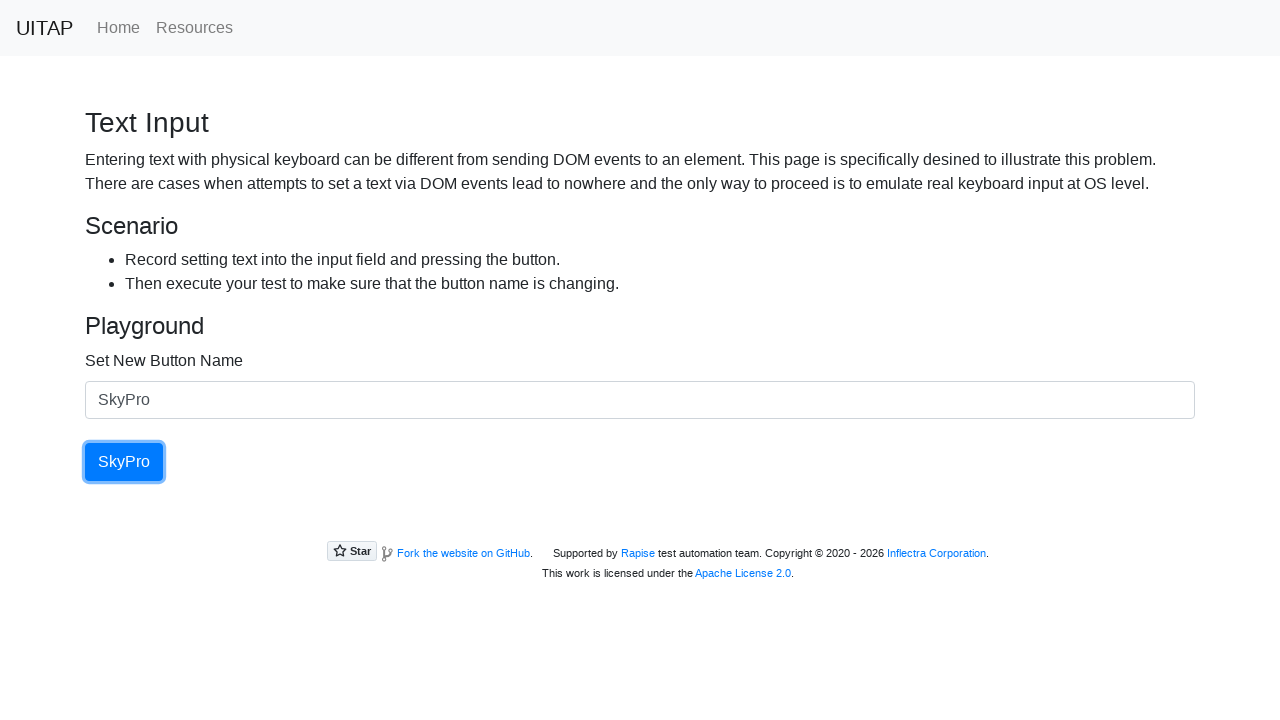

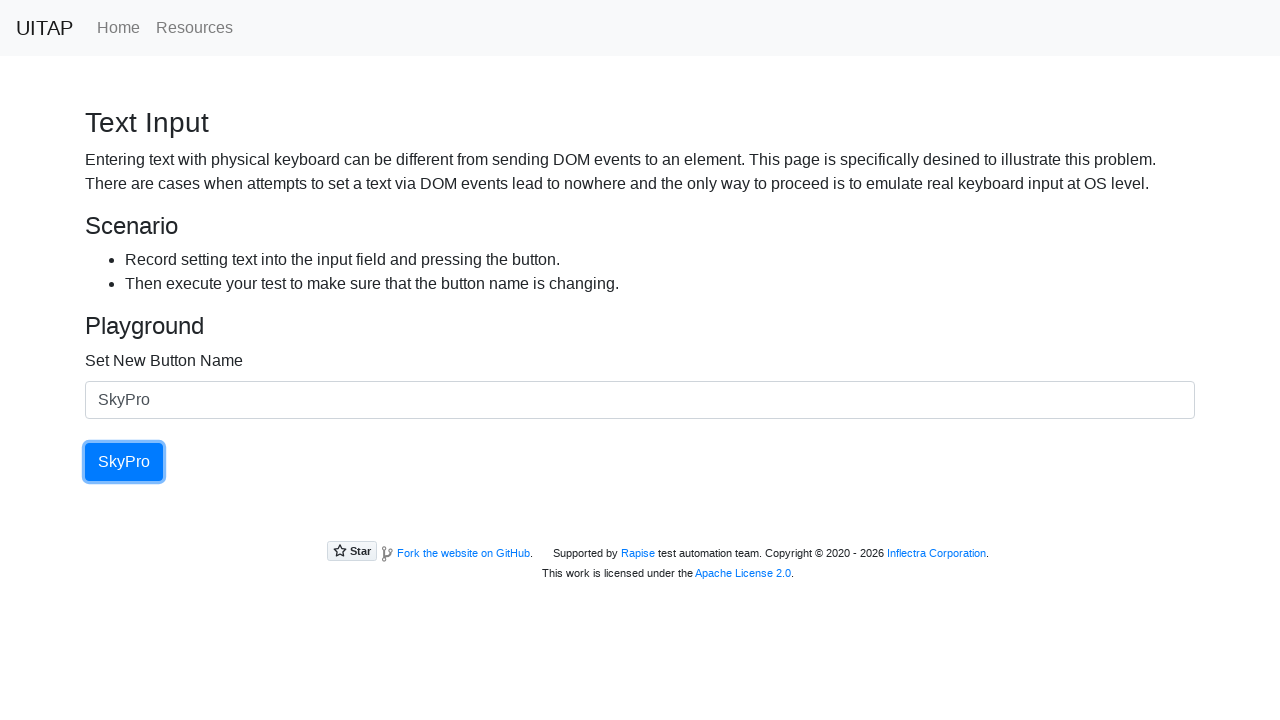